Tests that submitting login form with username but empty password field displays the error message "Epic sadface: Password is required"

Starting URL: https://www.saucedemo.com/

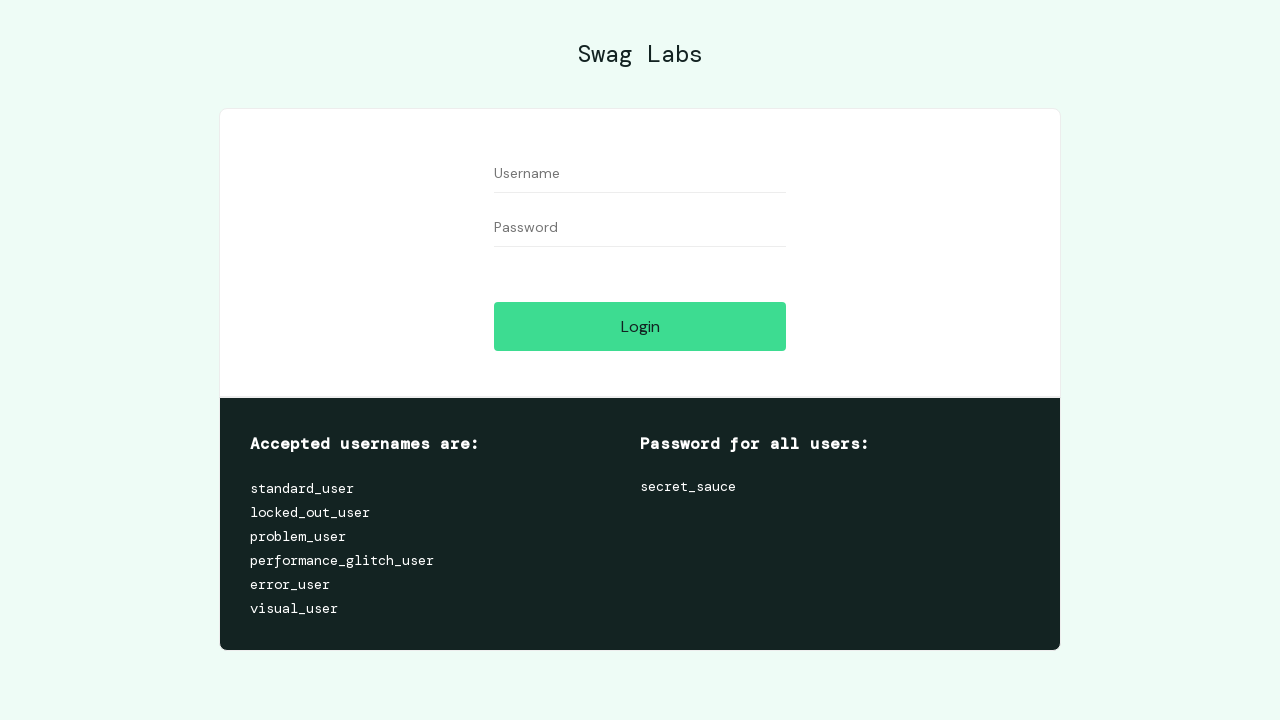

Filled username field with 'standard_user' on #user-name
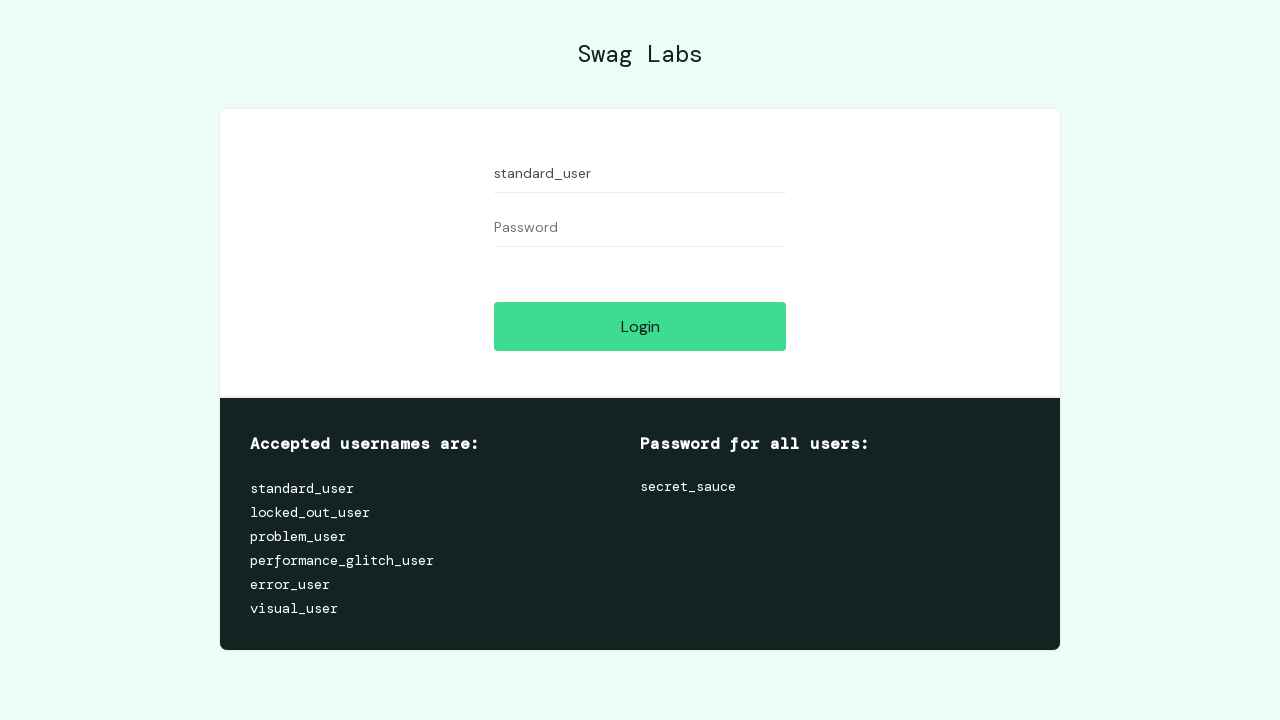

Clicked login button without entering password at (640, 326) on #login-button
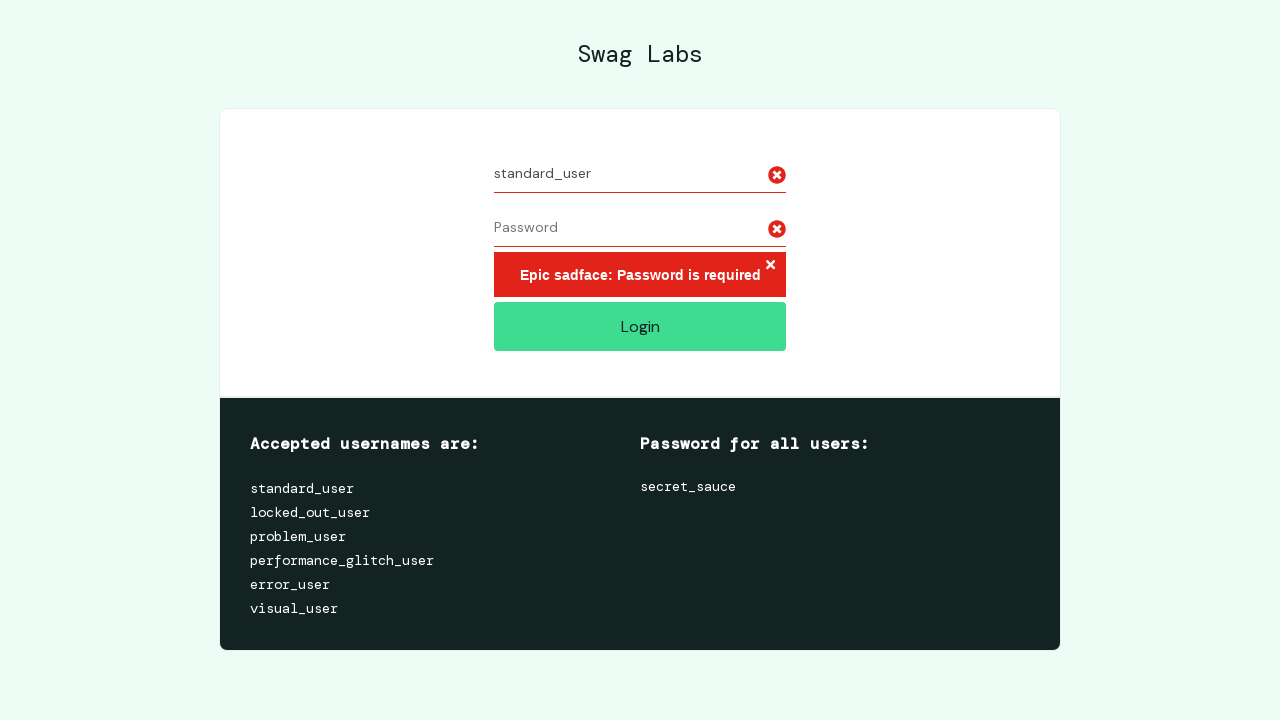

Error message appeared confirming 'Password is required'
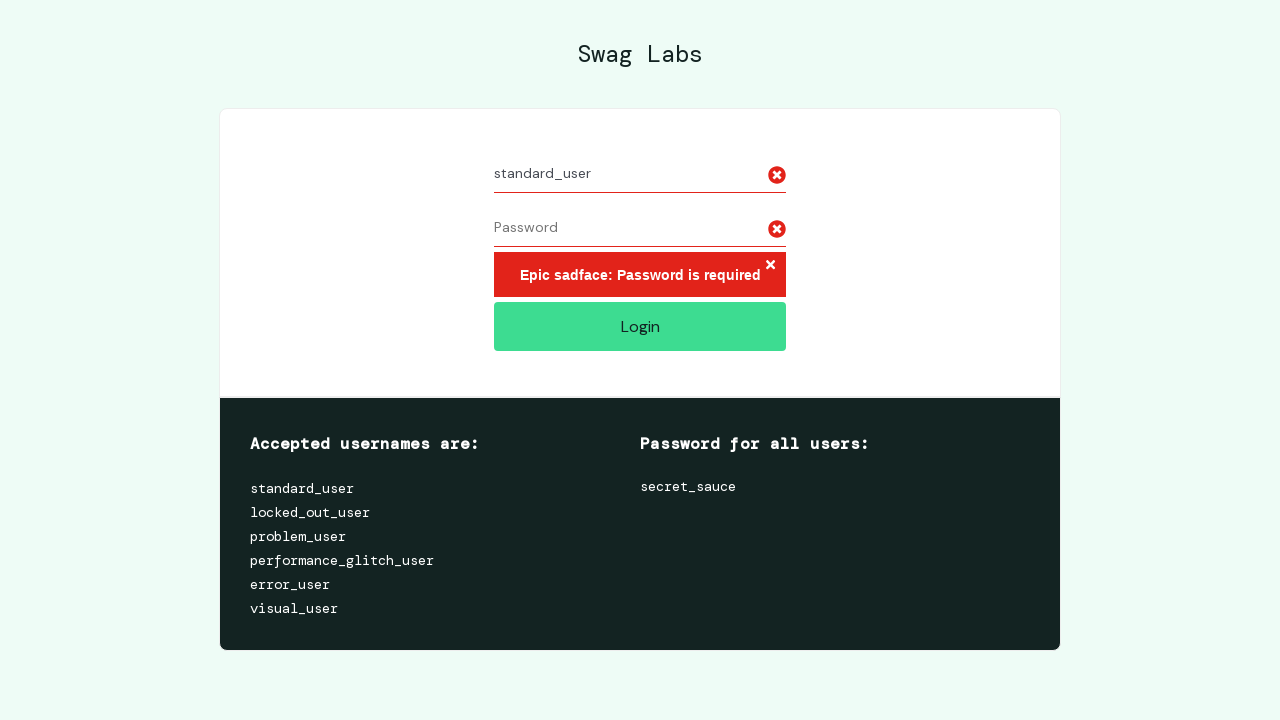

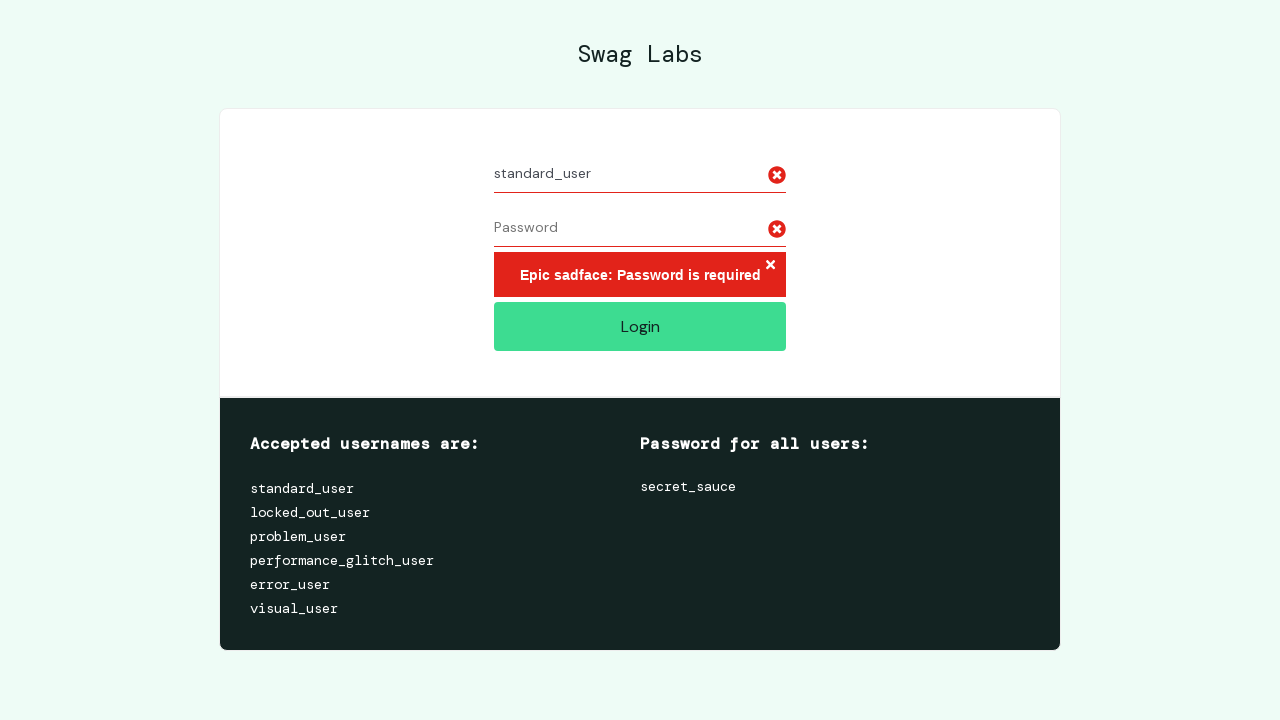